Tests DuckDuckGo search functionality by entering a search query "selenium" and submitting the search form using the Enter key

Starting URL: https://duckduckgo.com/

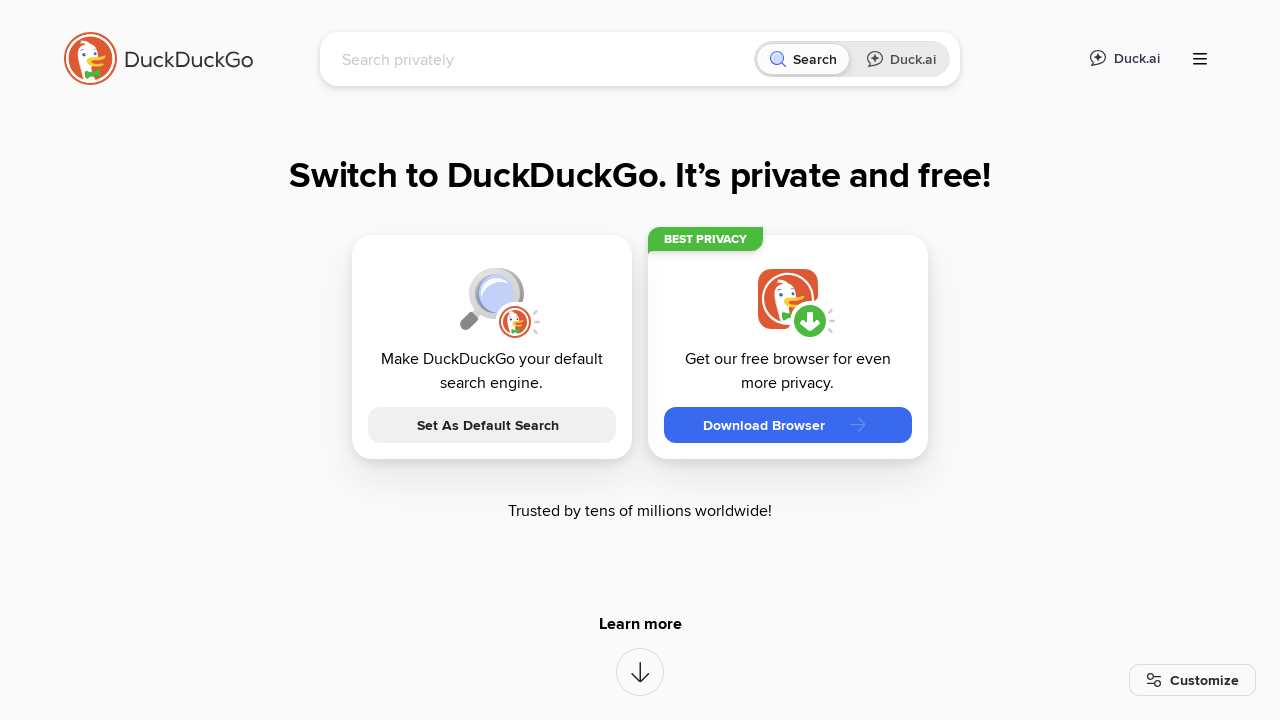

Waited for search input field to be present
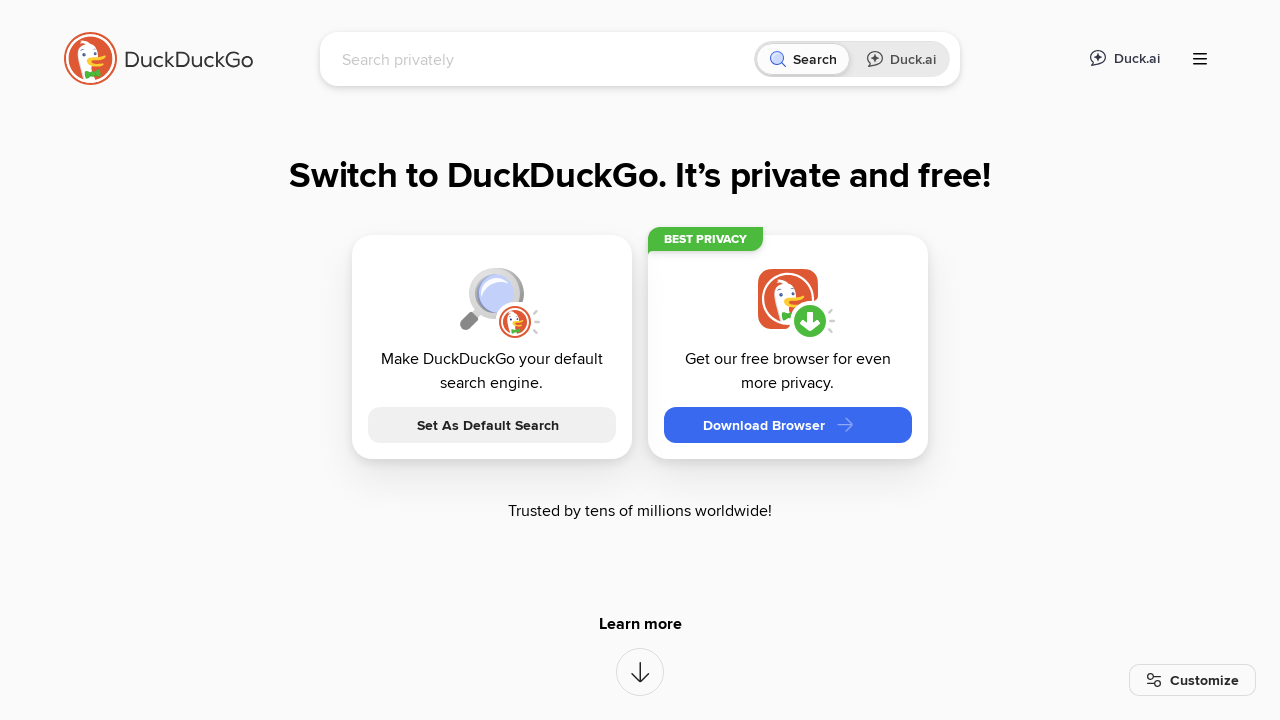

Filled search field with 'selenium' on input[name='q']
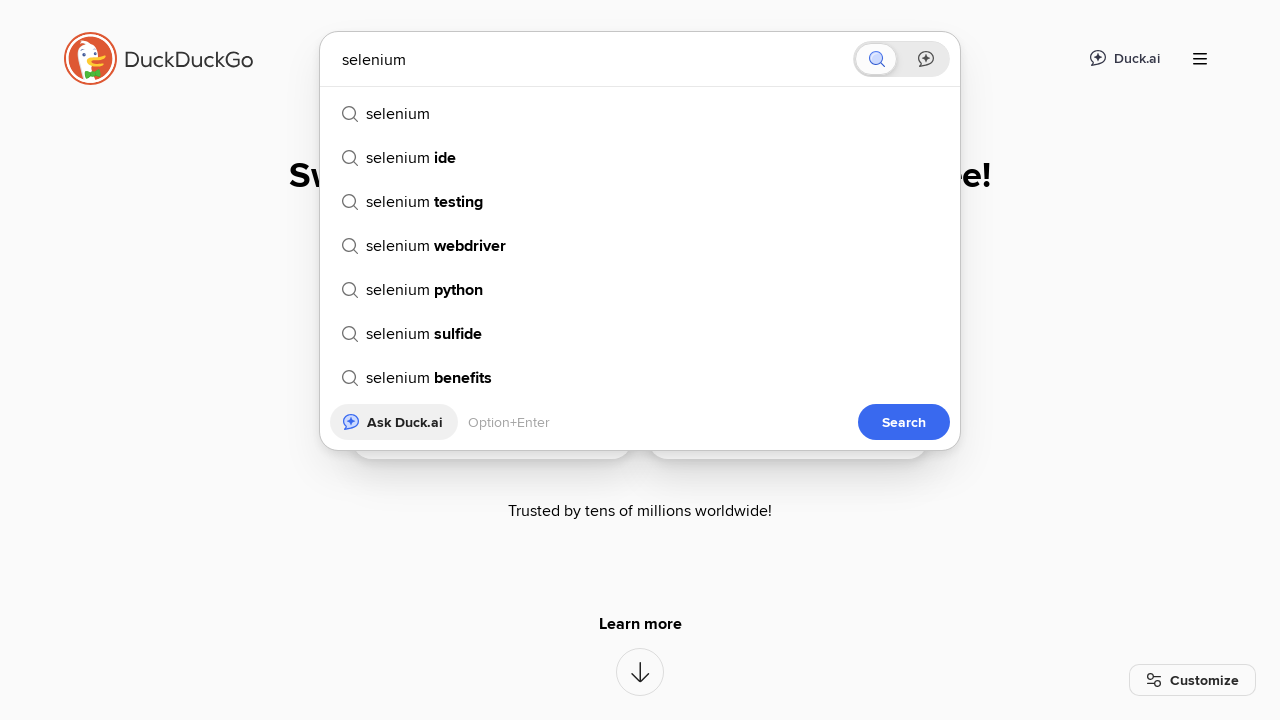

Pressed Enter key to submit search on input[name='q']
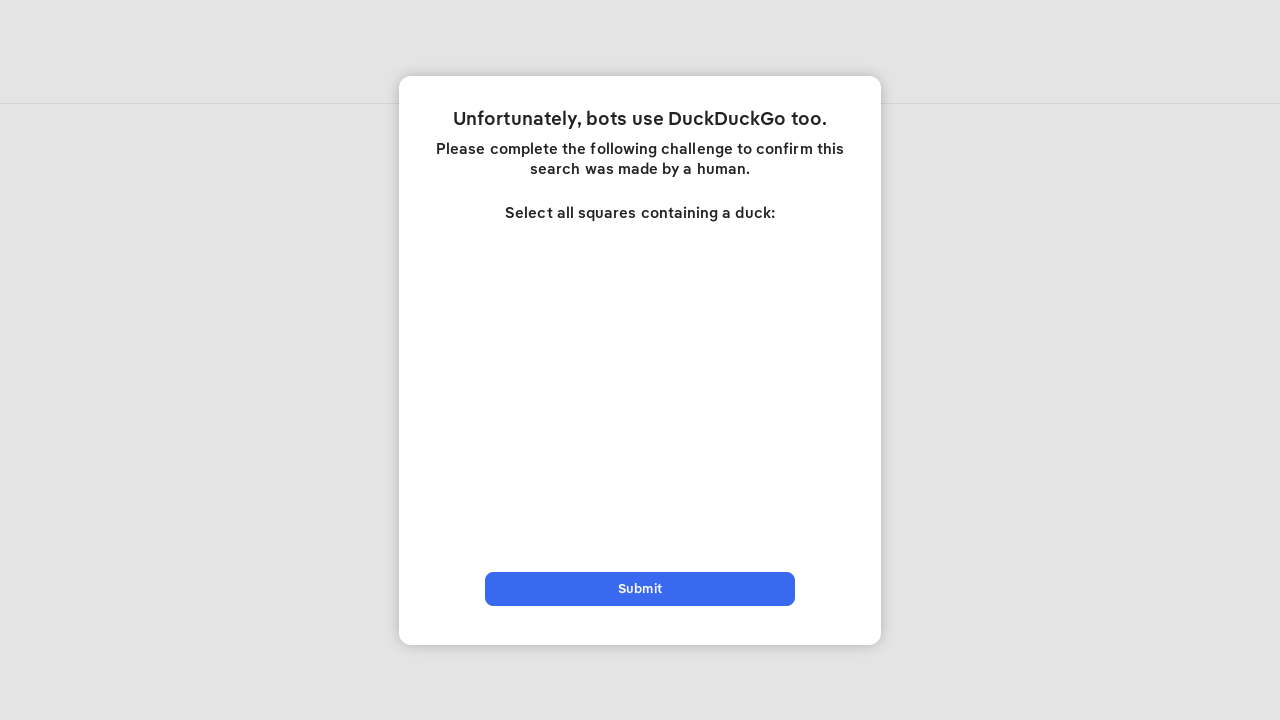

Waited for search results to load
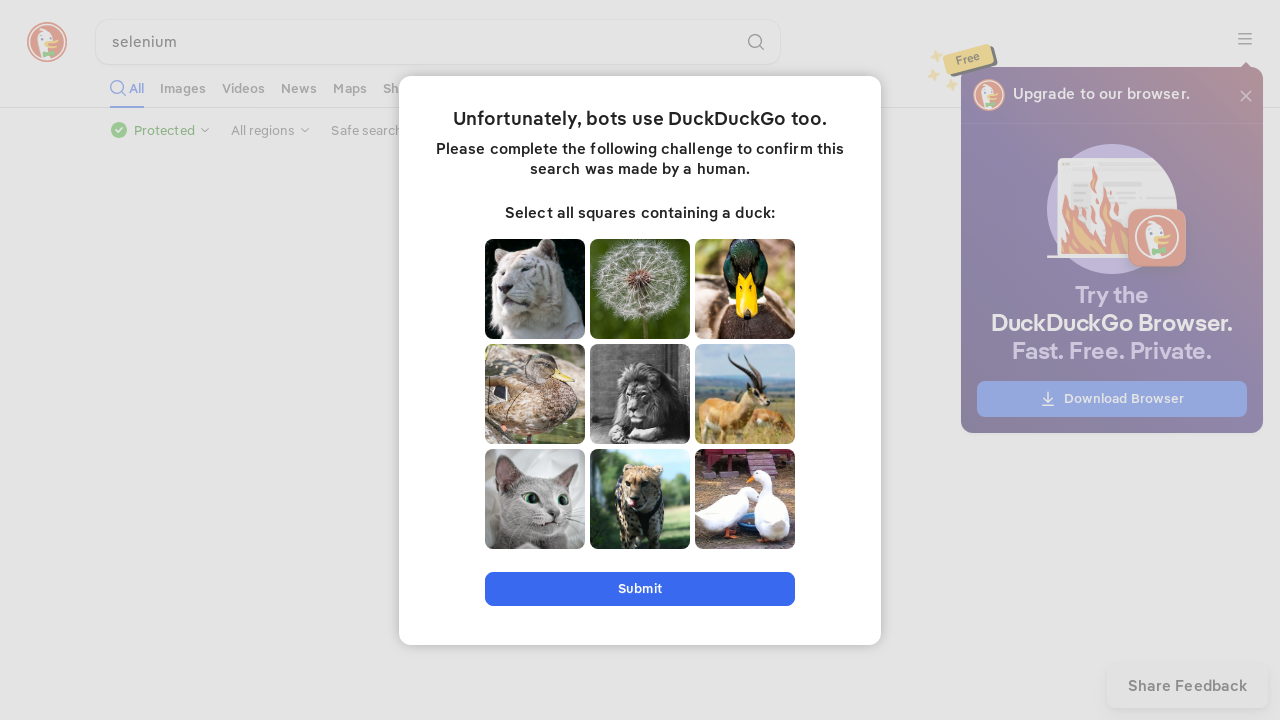

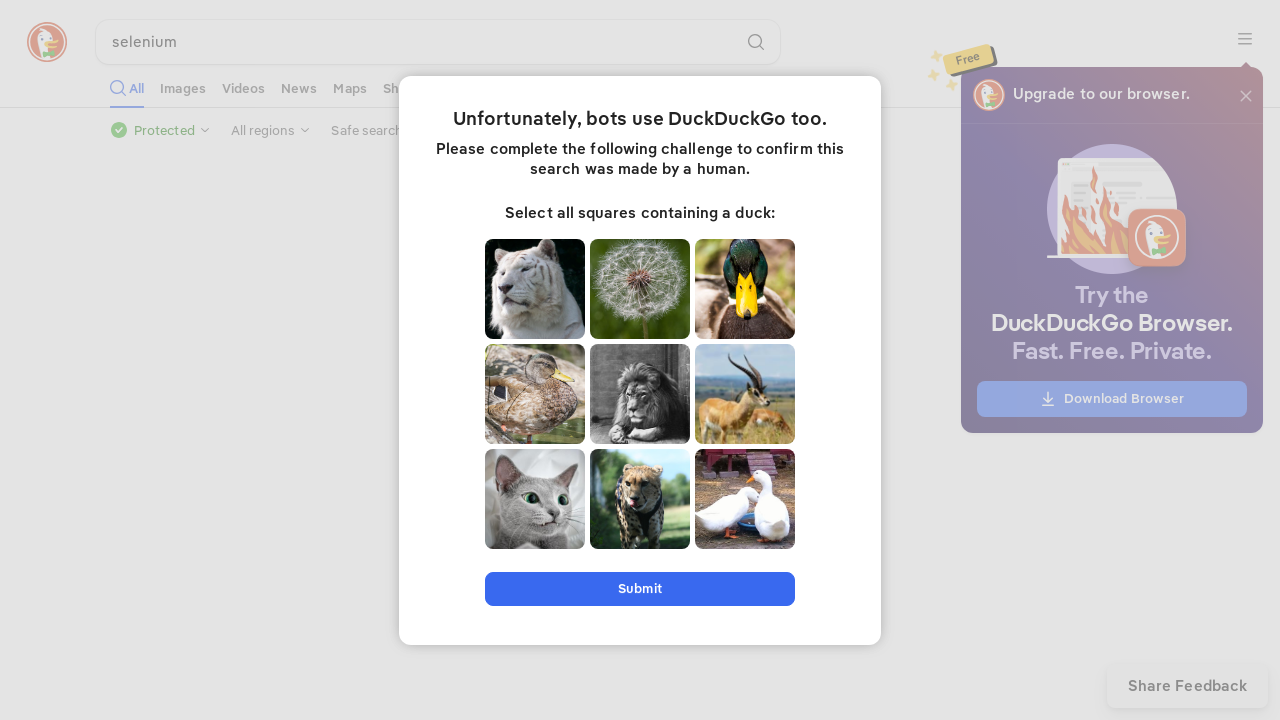